Tests finding elements using XPath selectors with complex attribute conditions

Starting URL: https://kristinek.github.io/site/examples/locators

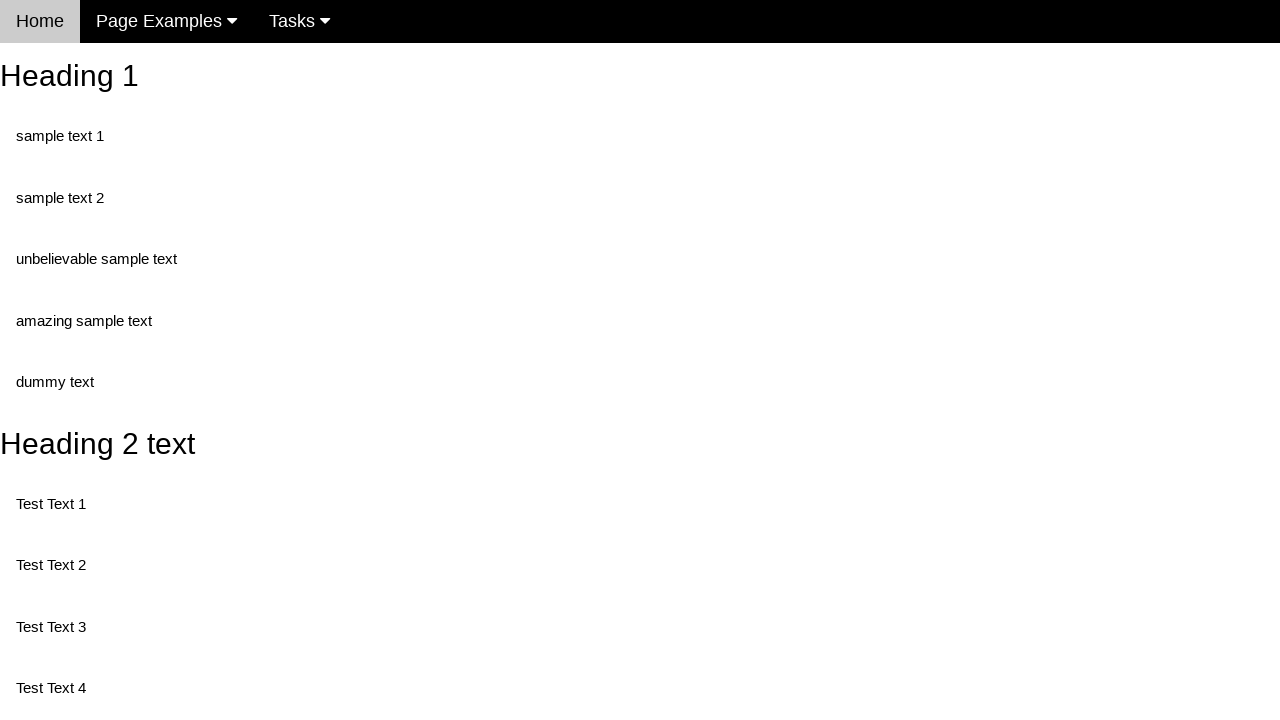

Navigated to locators example page
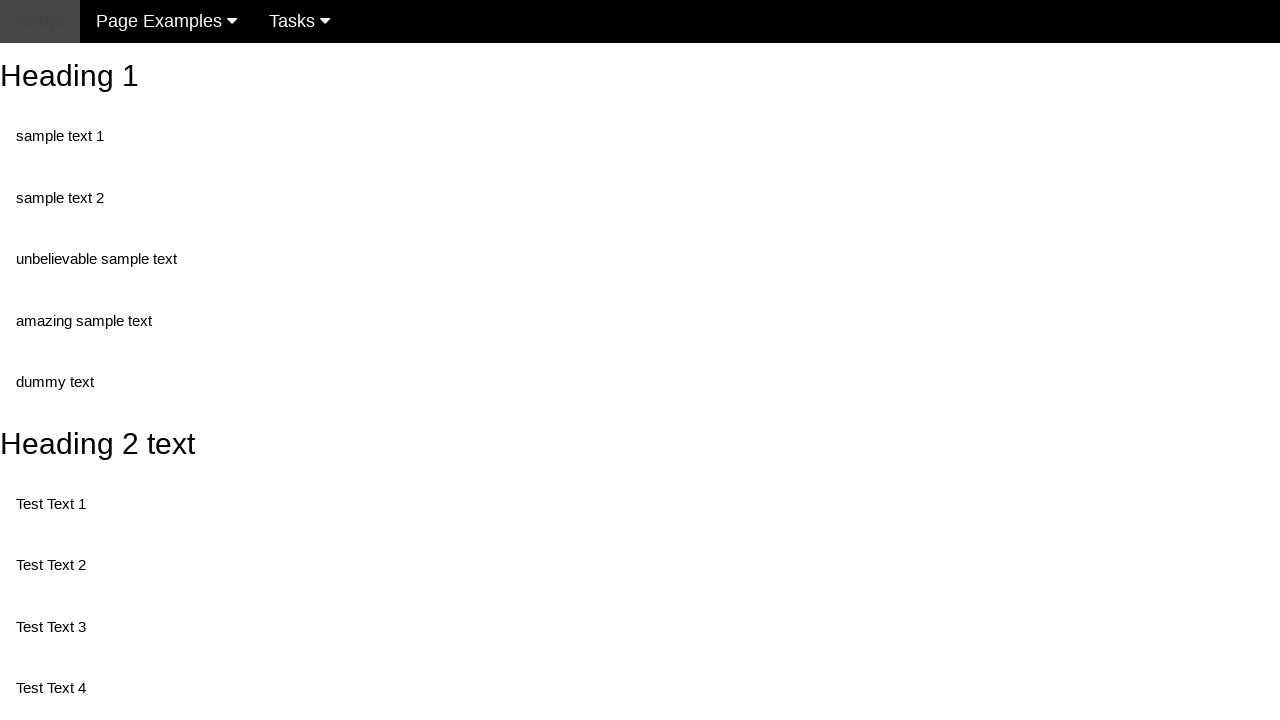

Located element using XPath with contains class selector
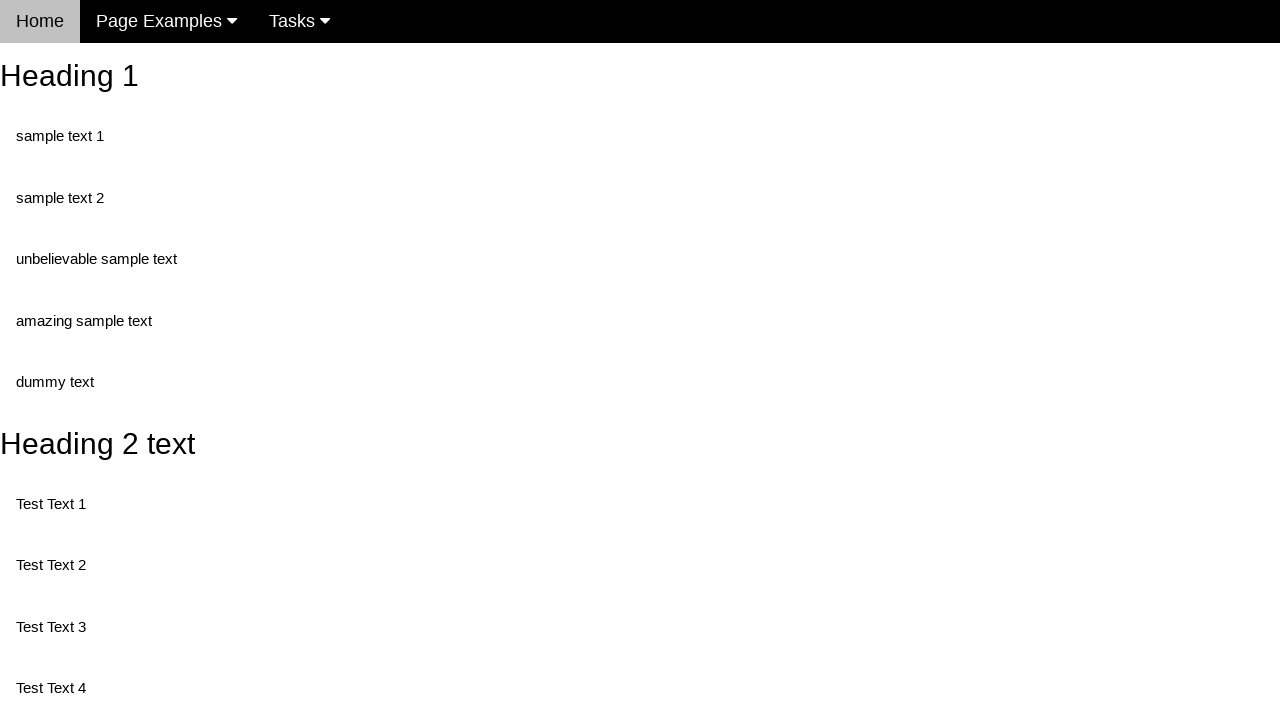

Waited for XPath element with contains class selector to be available
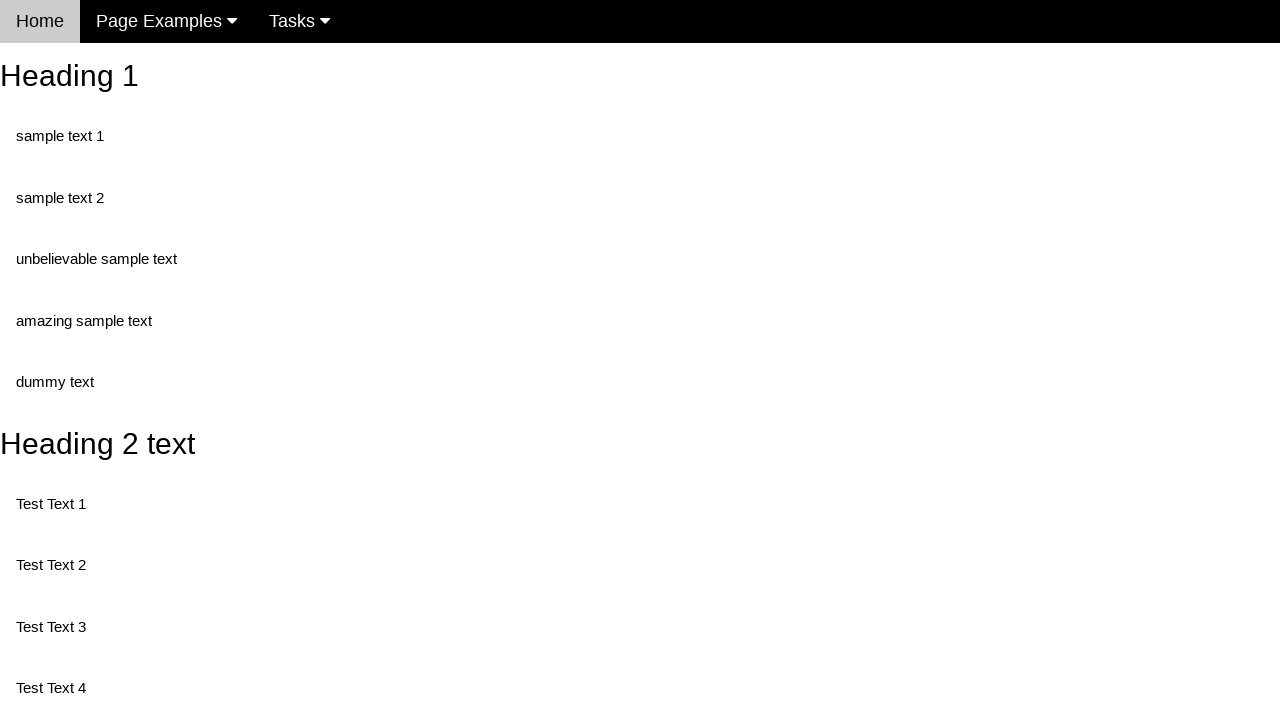

Located element using XPath with multiple attribute conditions
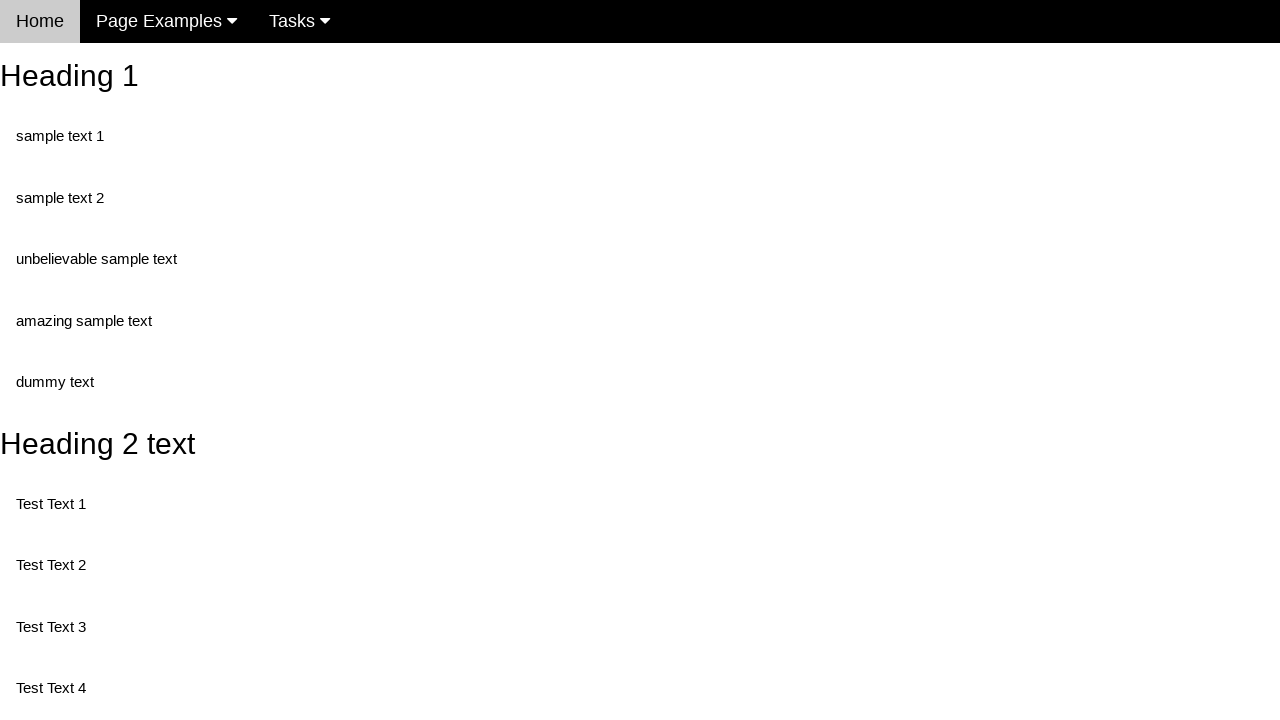

Waited for XPath element with multiple attribute conditions to be available
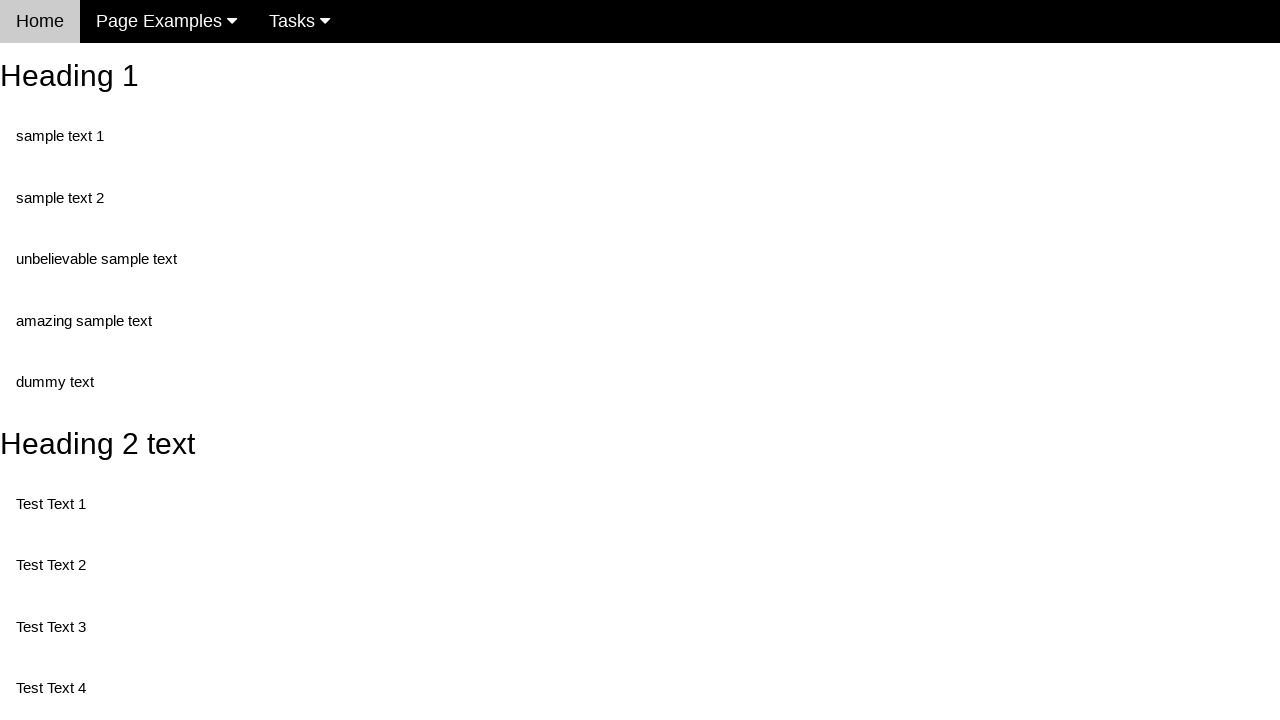

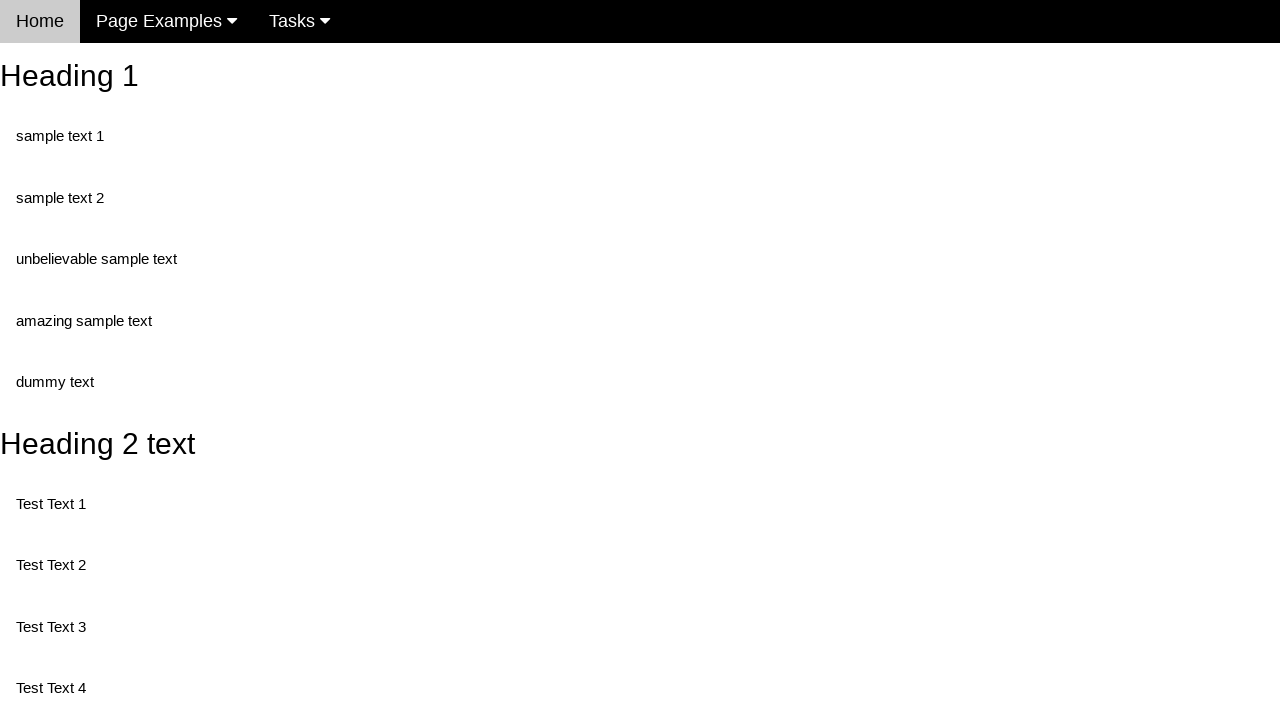